Tests that the browser back button respects filter navigation history

Starting URL: https://demo.playwright.dev/todomvc

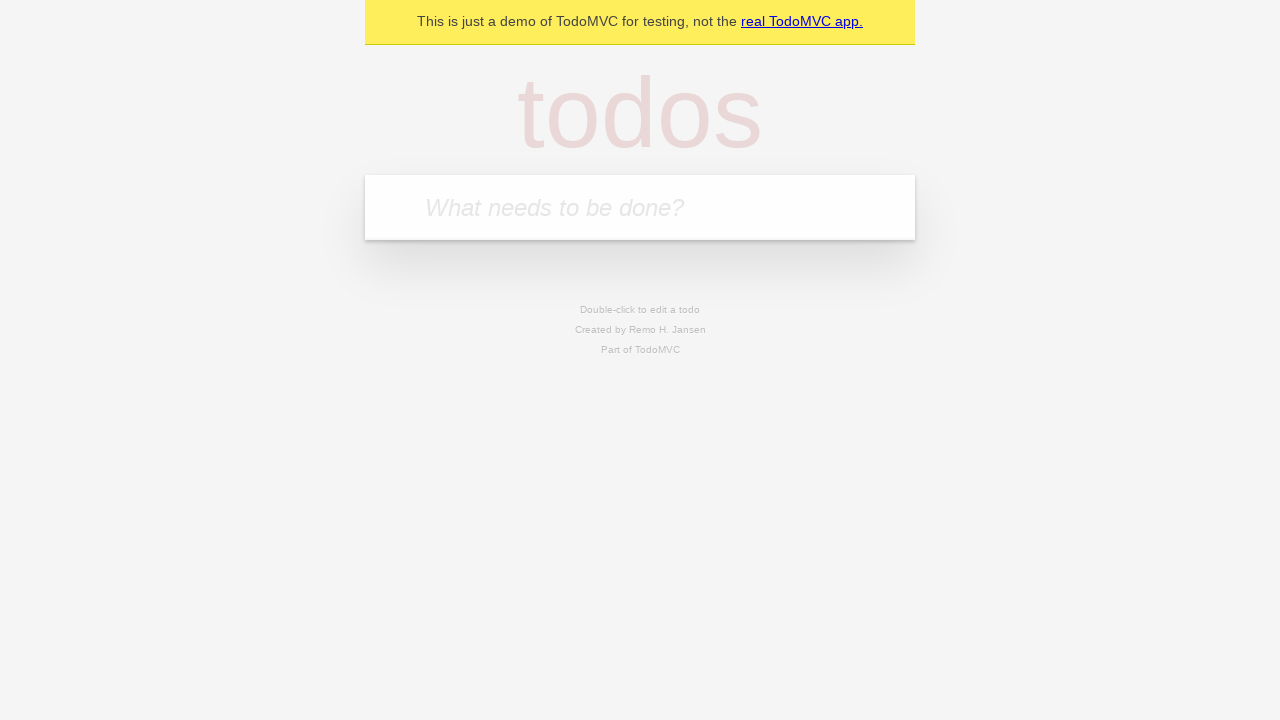

Filled new todo input with 'buy some cheese' on .new-todo
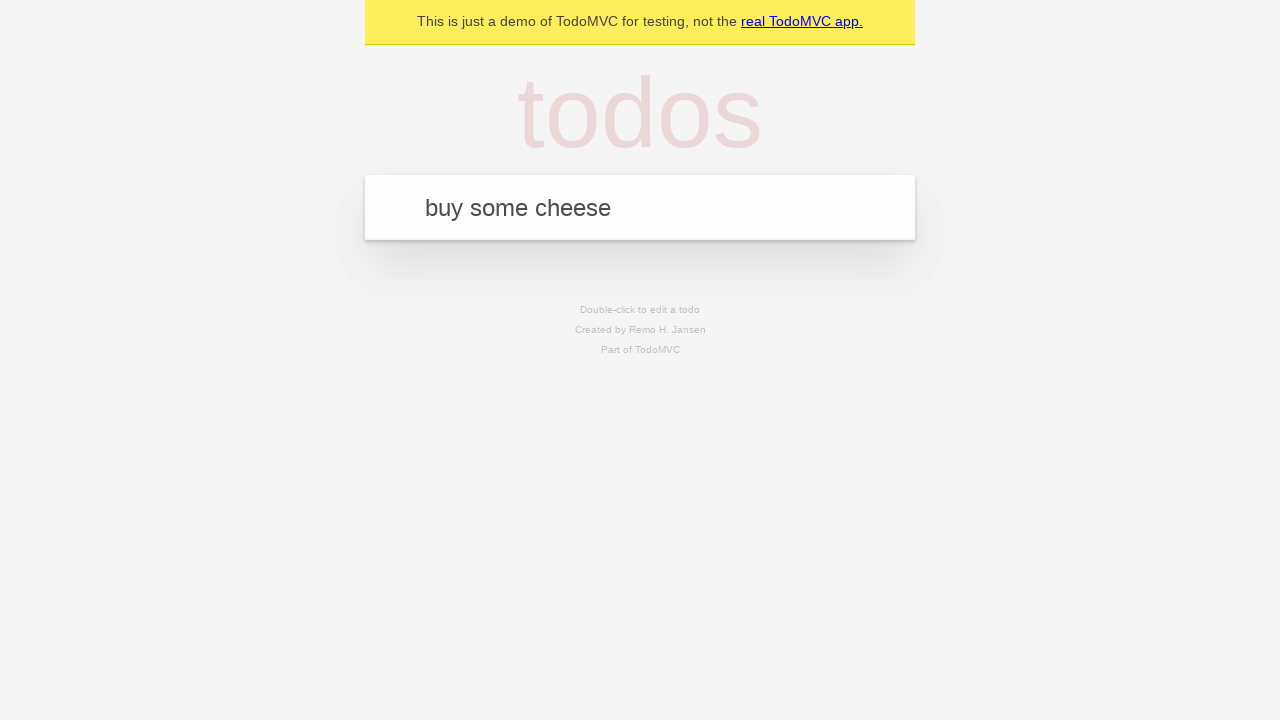

Pressed Enter to add first todo on .new-todo
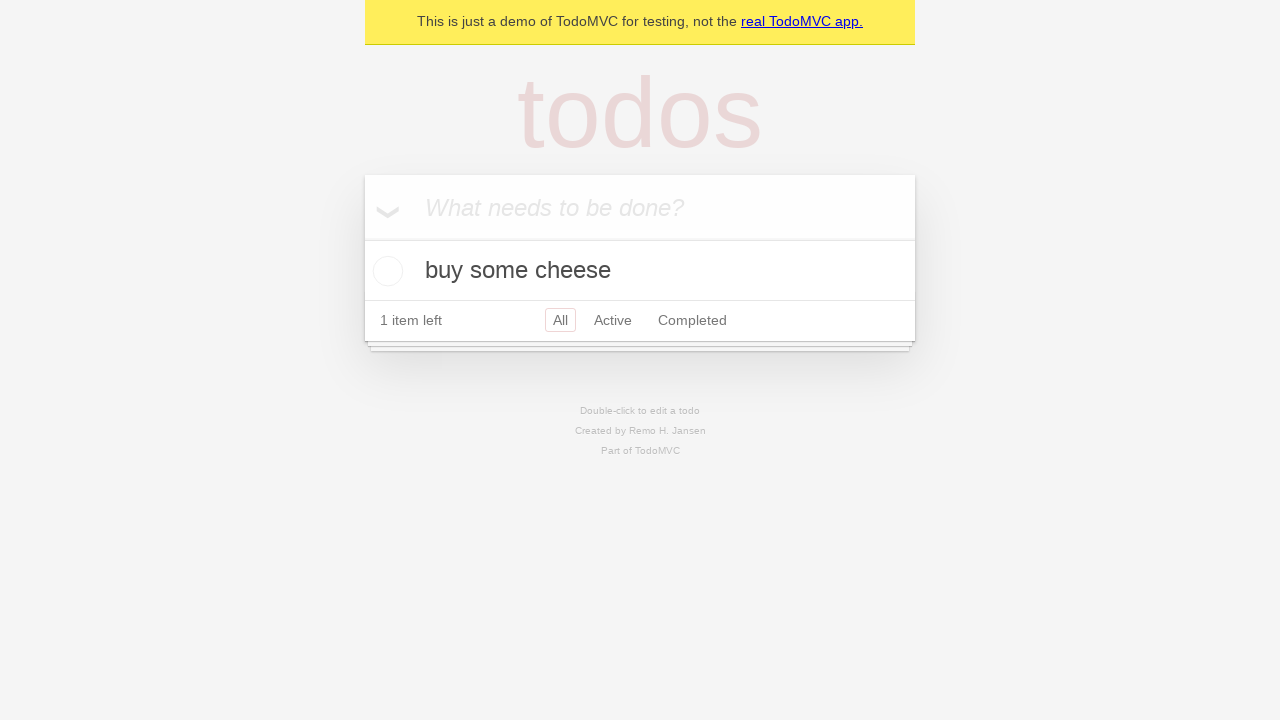

Filled new todo input with 'feed the cat' on .new-todo
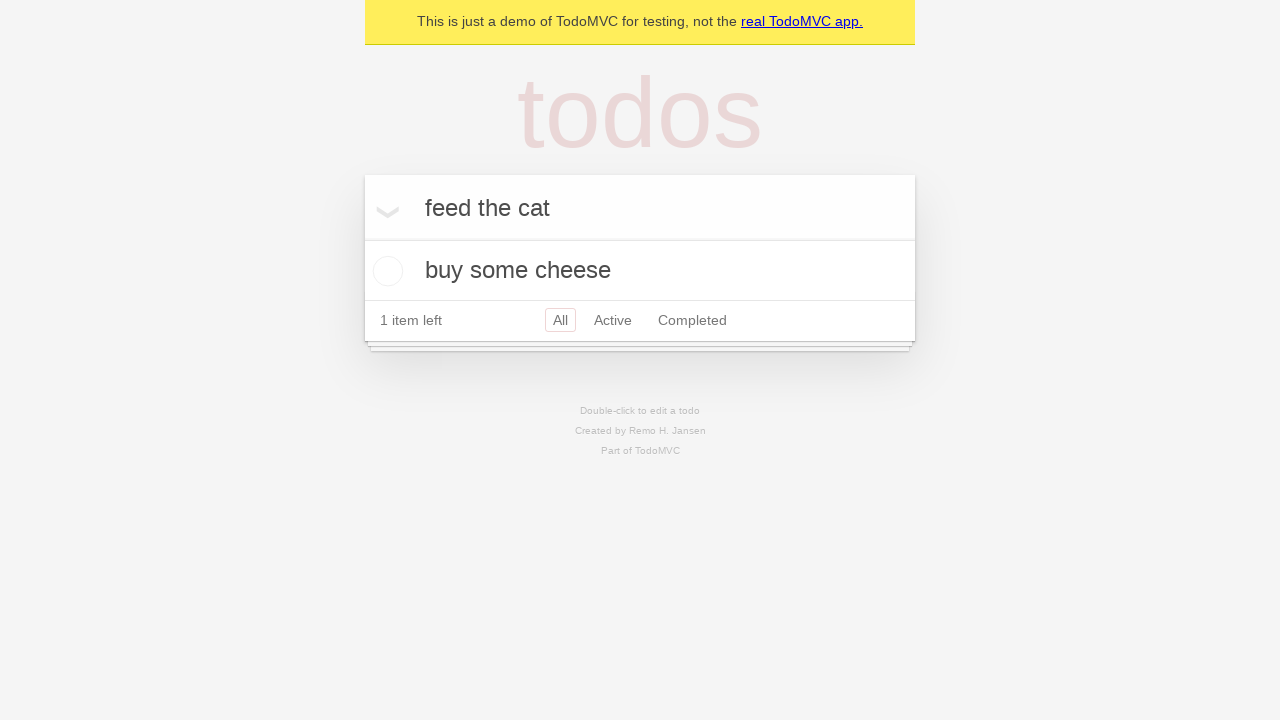

Pressed Enter to add second todo on .new-todo
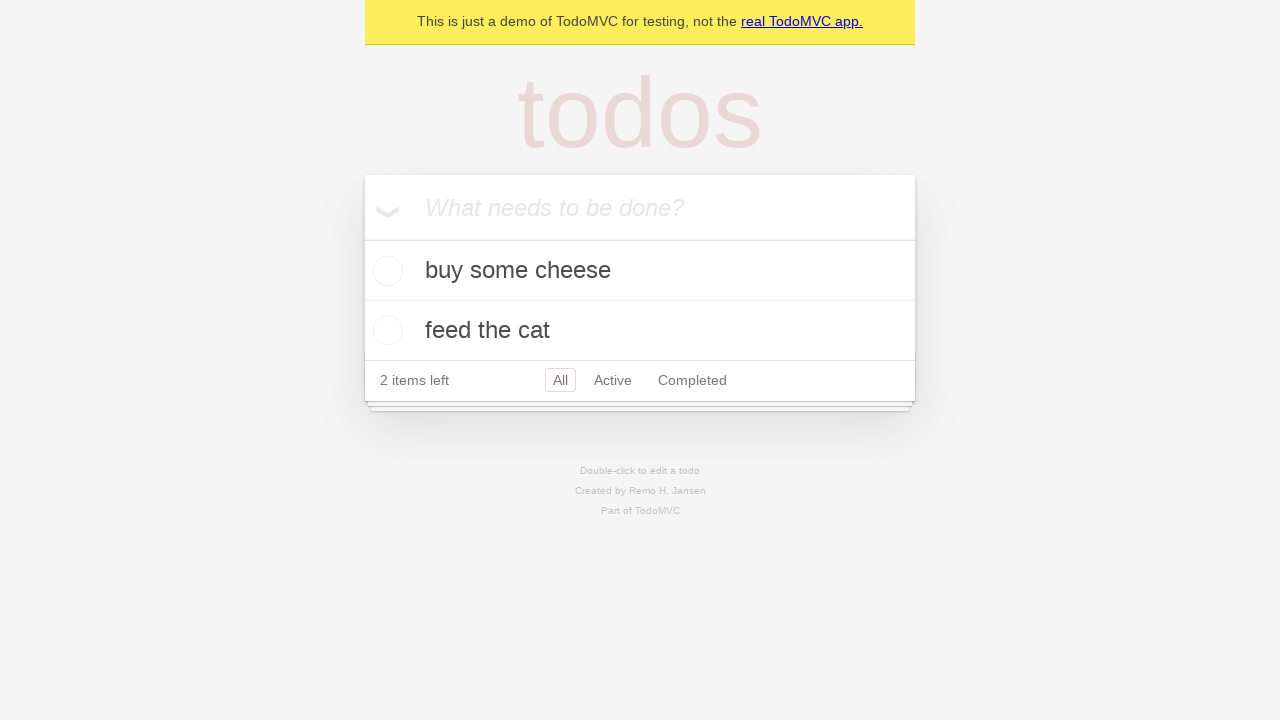

Filled new todo input with 'book a doctors appointment' on .new-todo
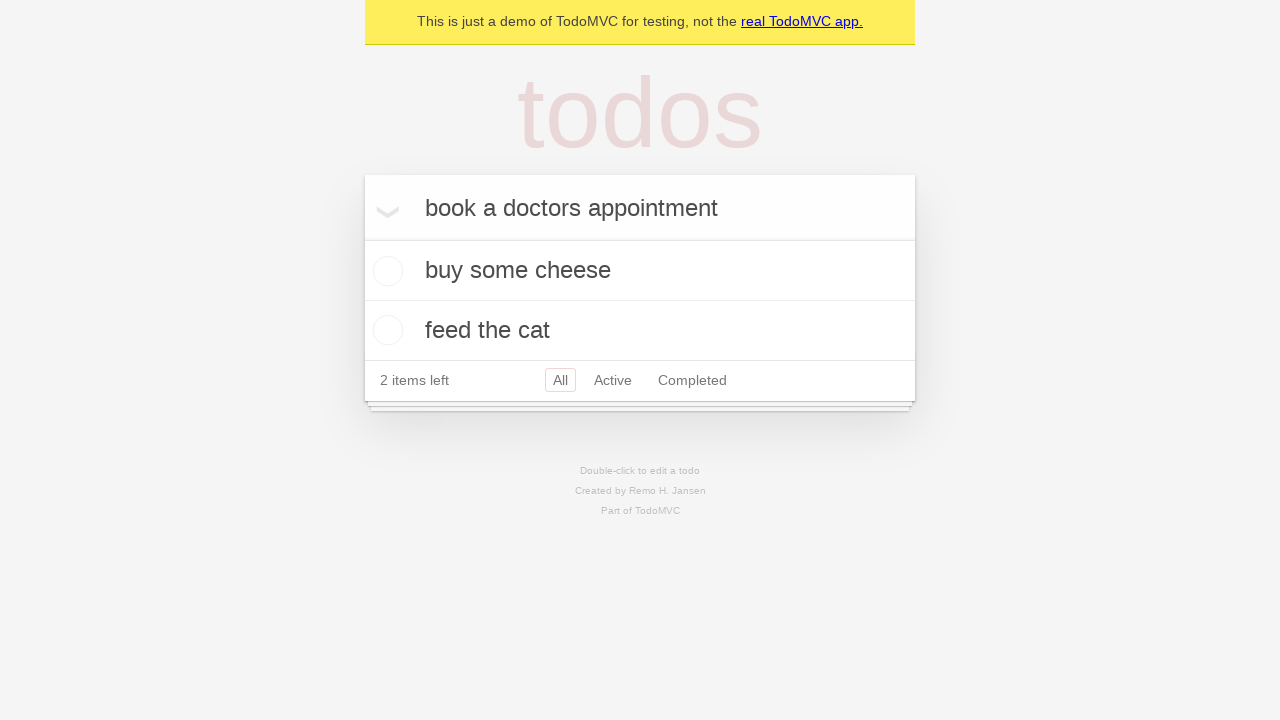

Pressed Enter to add third todo on .new-todo
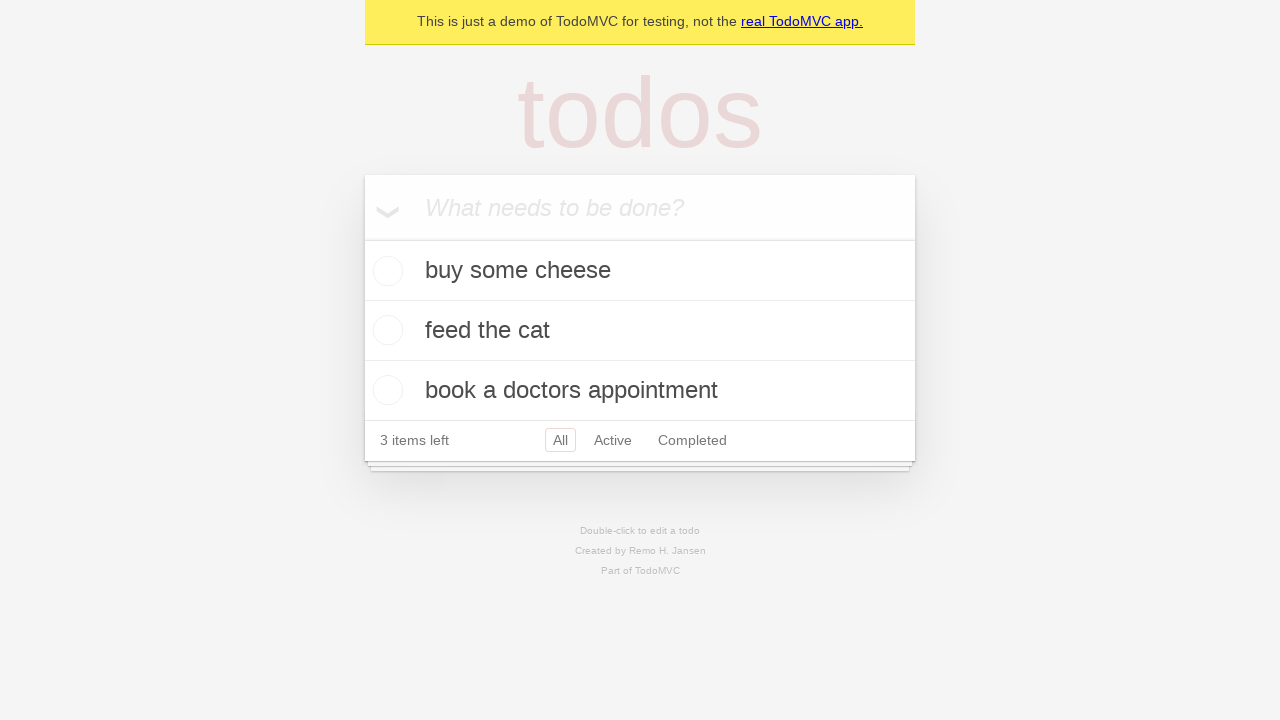

Waited for all three todo items to load
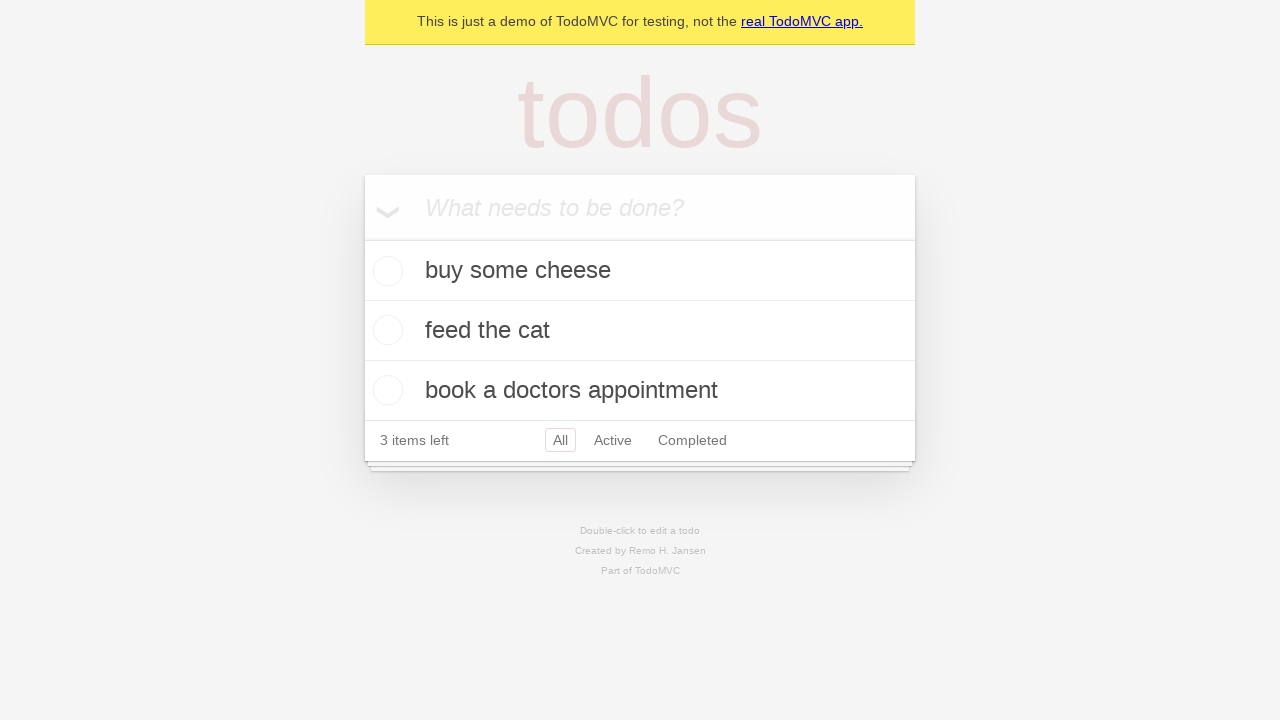

Checked the second todo item as completed at (385, 330) on .todo-list li .toggle >> nth=1
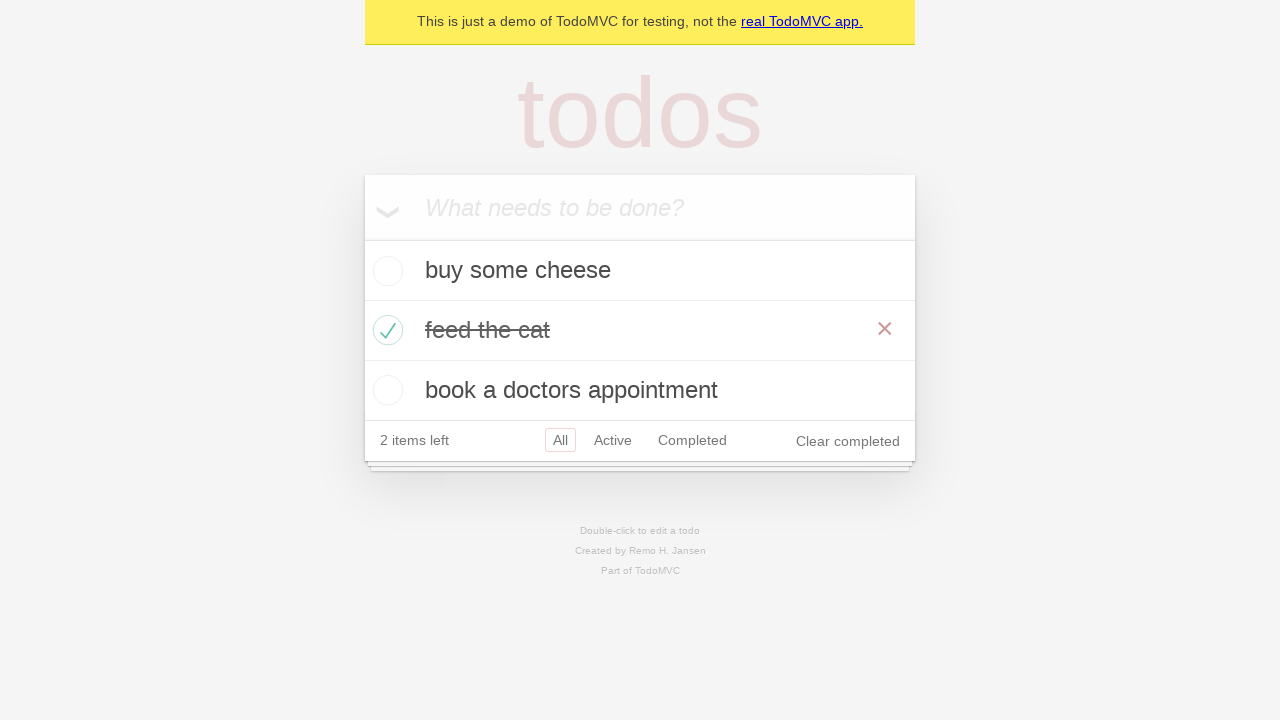

Clicked 'All' filter at (560, 440) on .filters >> text=All
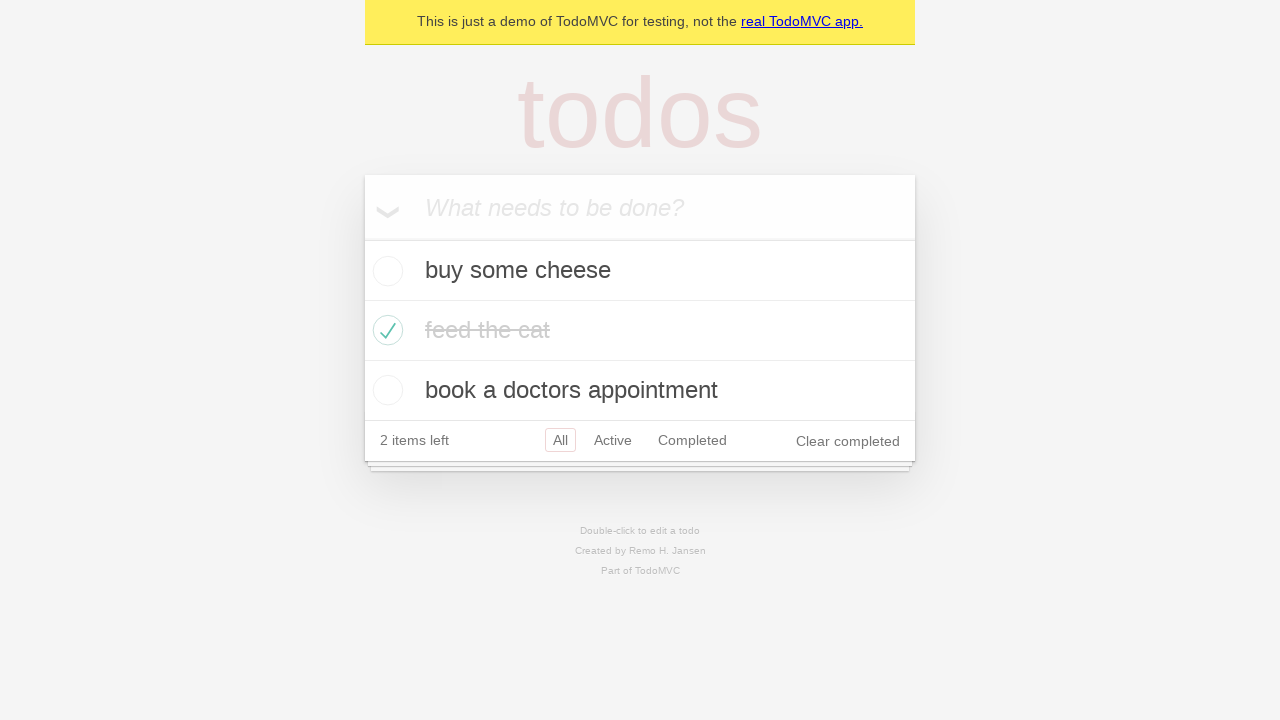

Clicked 'Active' filter at (613, 440) on .filters >> text=Active
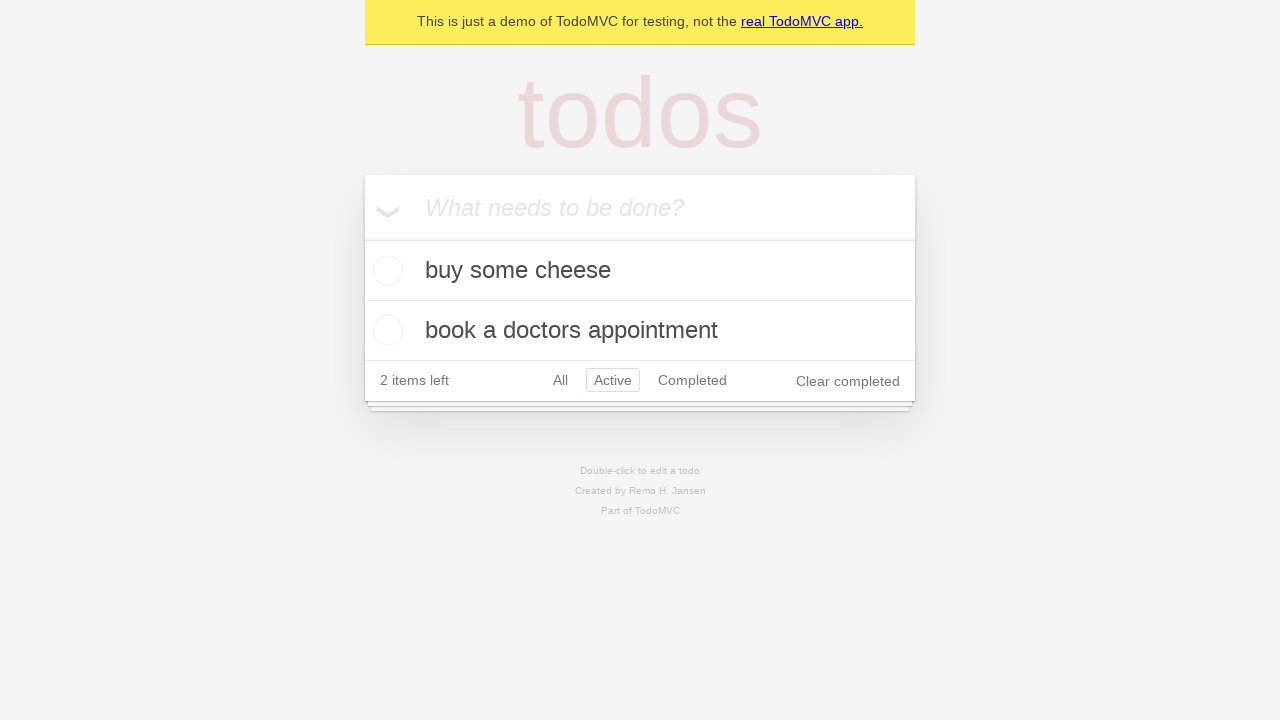

Clicked 'Completed' filter at (692, 380) on .filters >> text=Completed
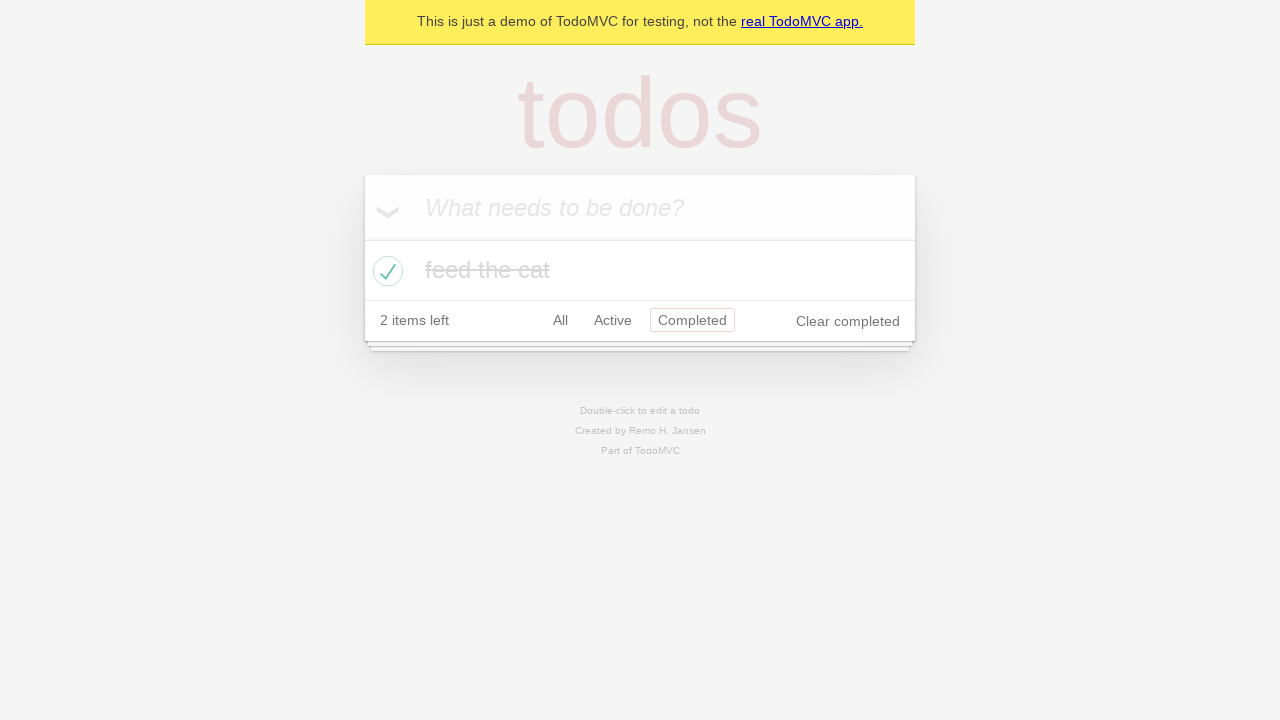

Clicked browser back button - navigated from Completed to Active filter
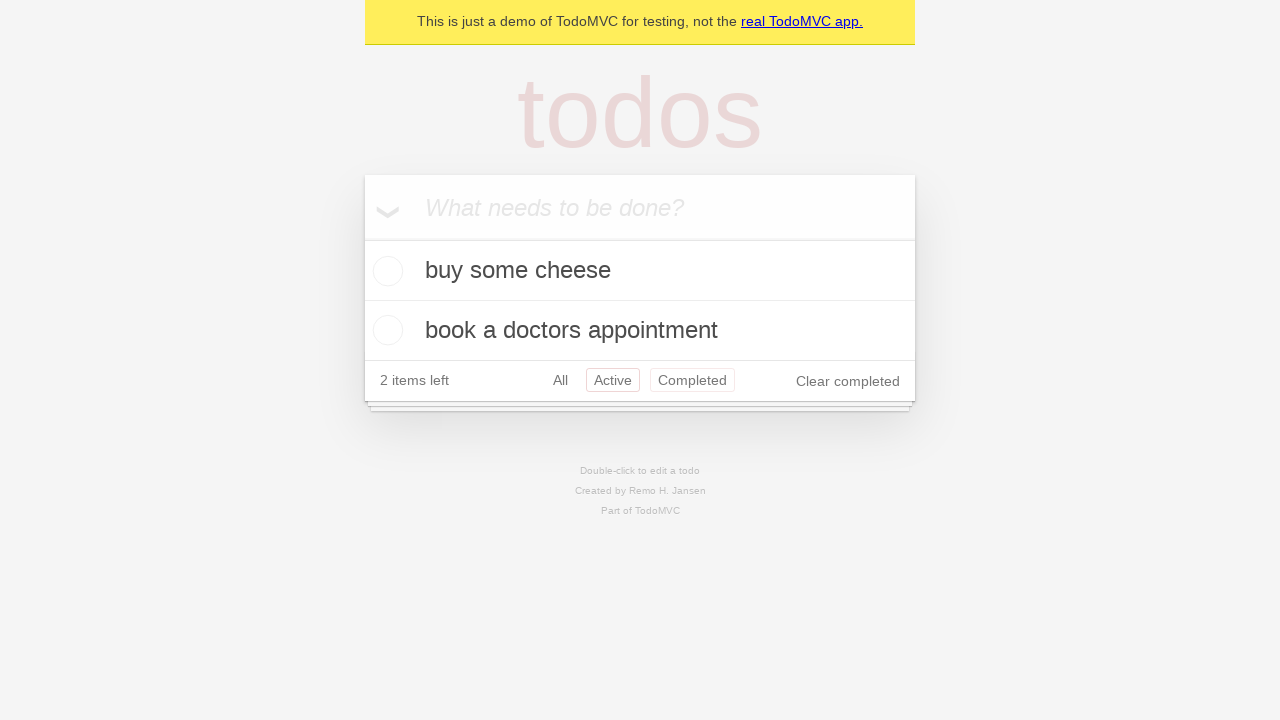

Clicked browser back button - navigated from Active to All filter
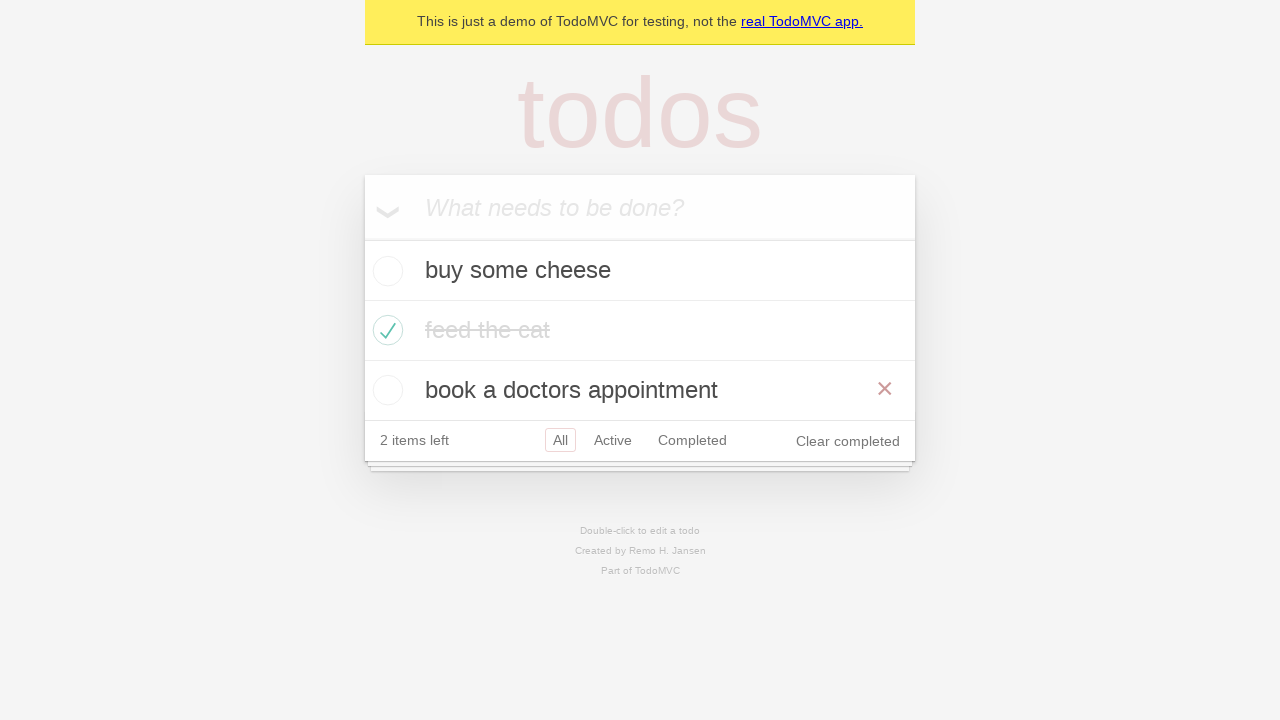

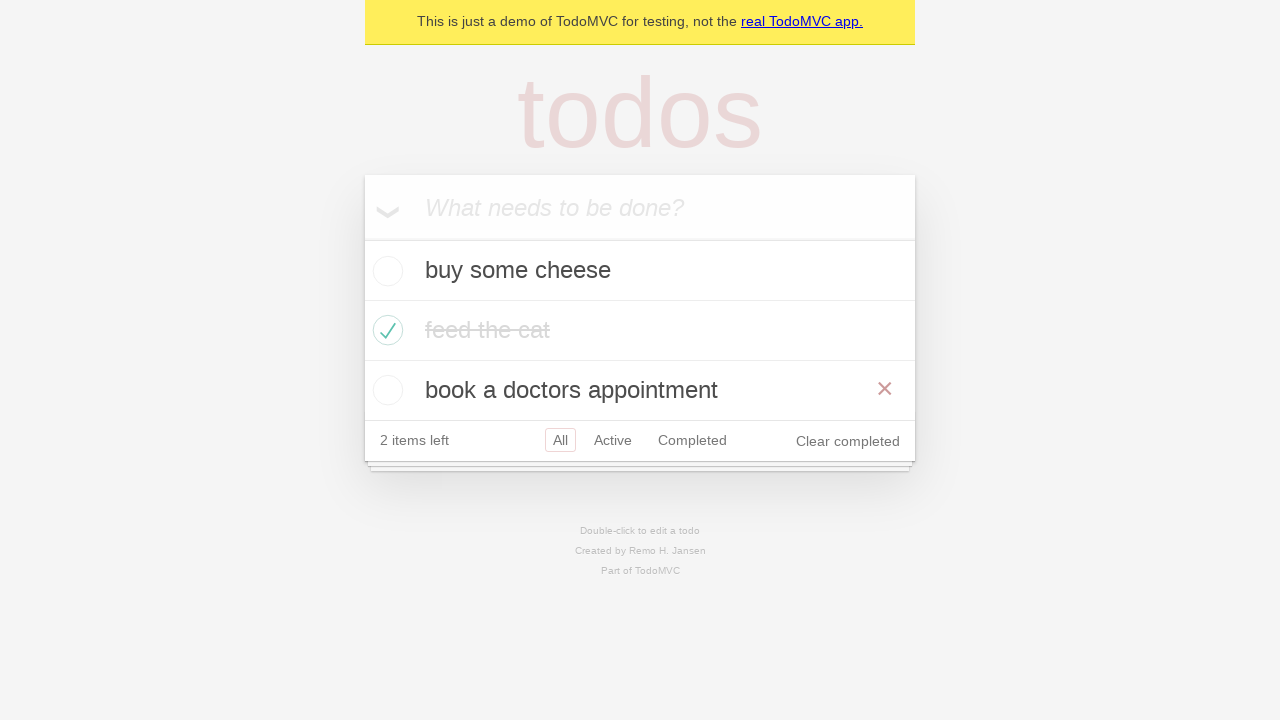